Tests multiple window handling by opening popup windows, switching between them, and performing actions in each window

Starting URL: https://omayo.blogspot.com/

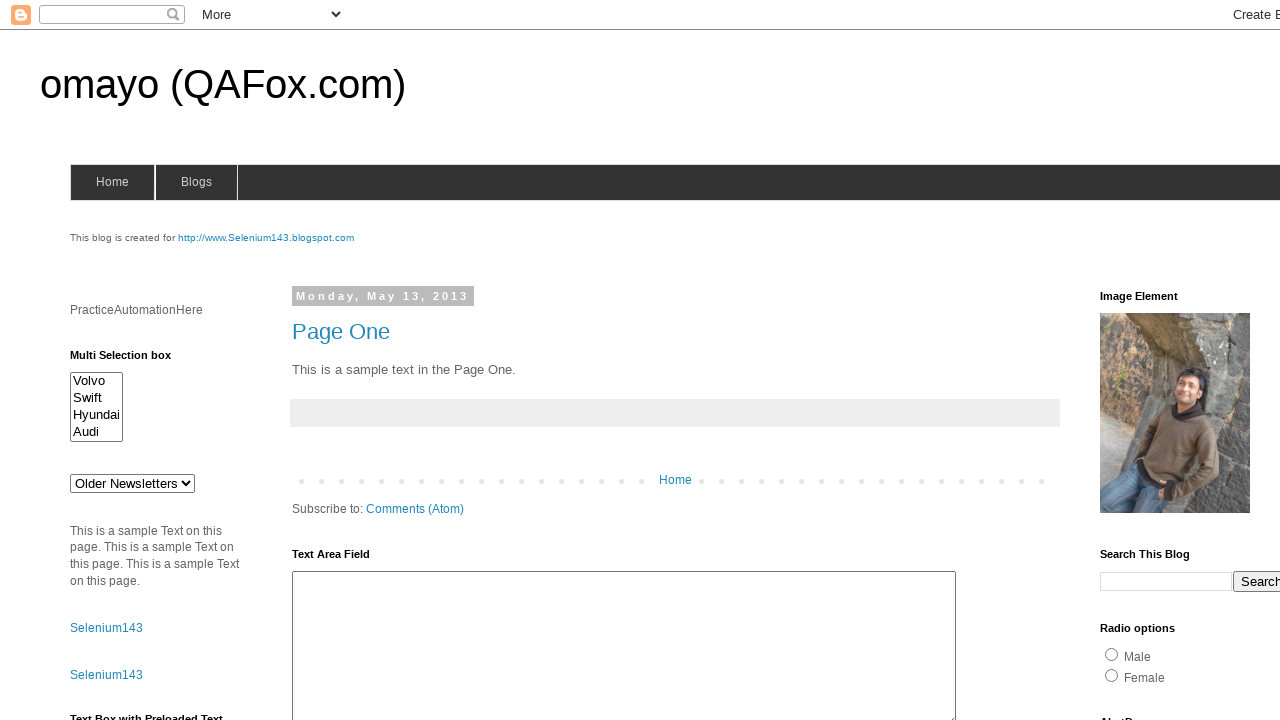

Clicked link to open first popup window at (266, 238) on #selenium143
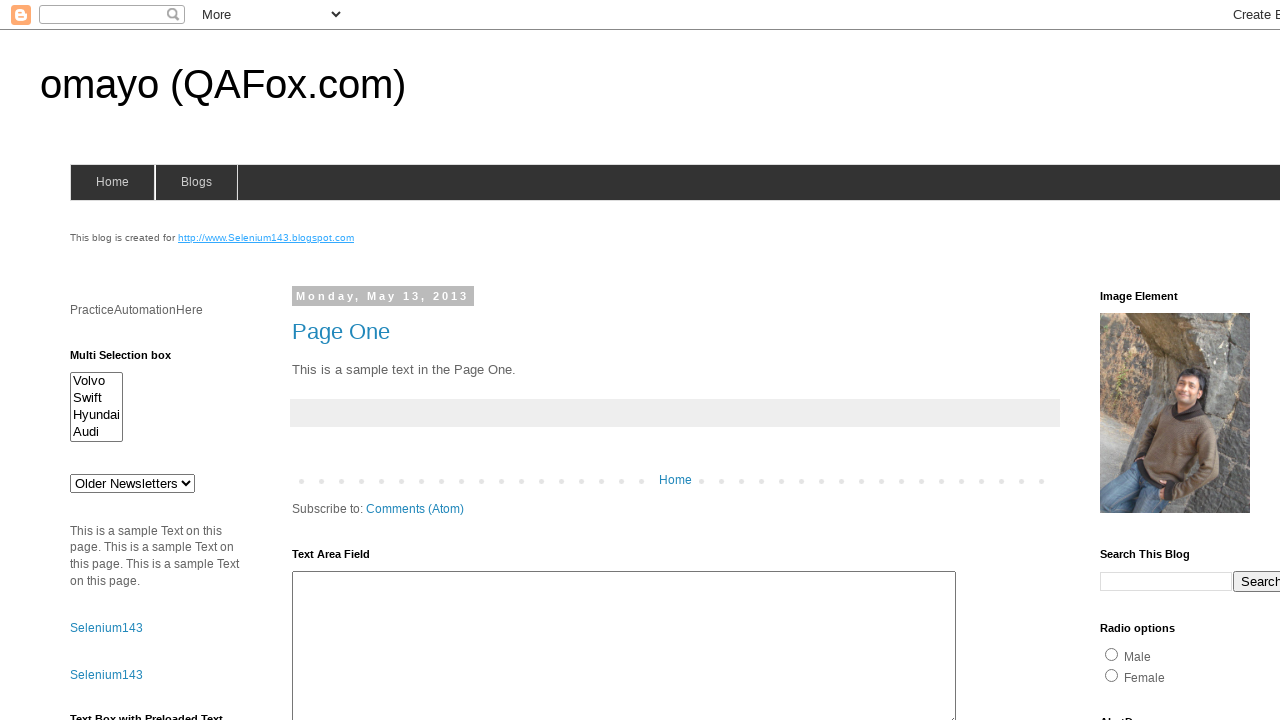

Clicked link to open second popup window at (132, 360) on a:has-text('Open a popup window')
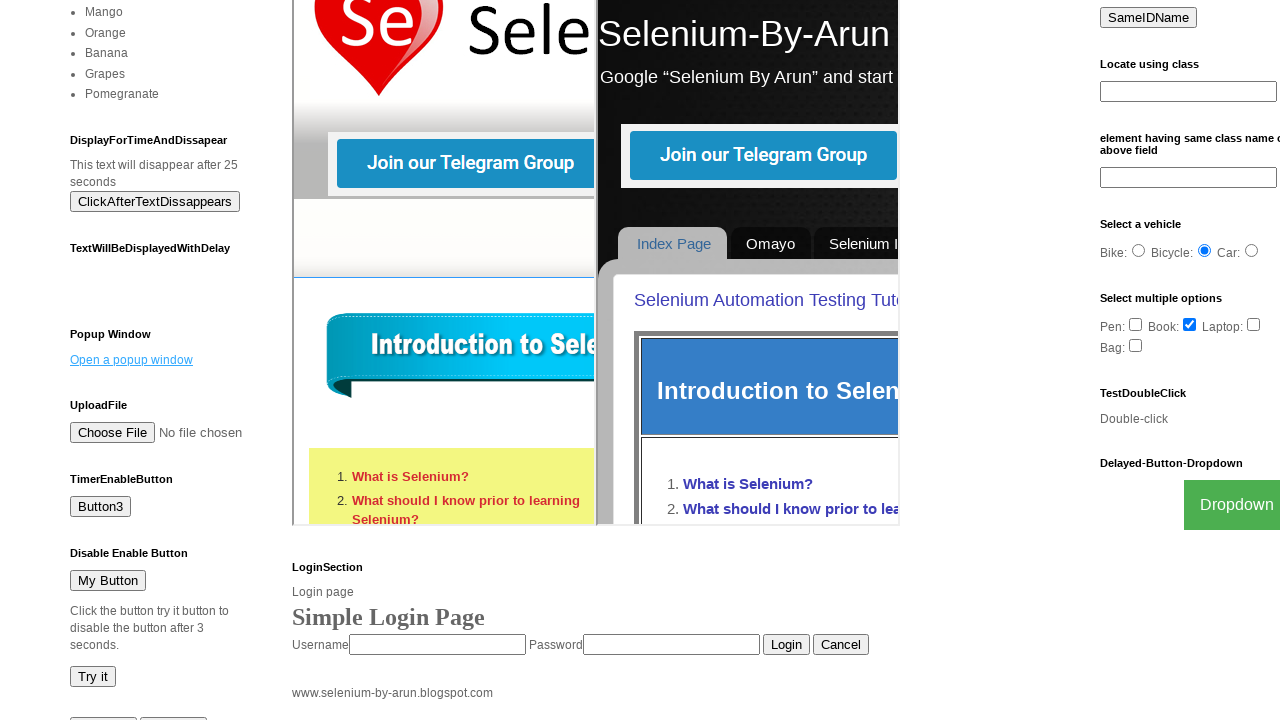

Retrieved text content from second popup window
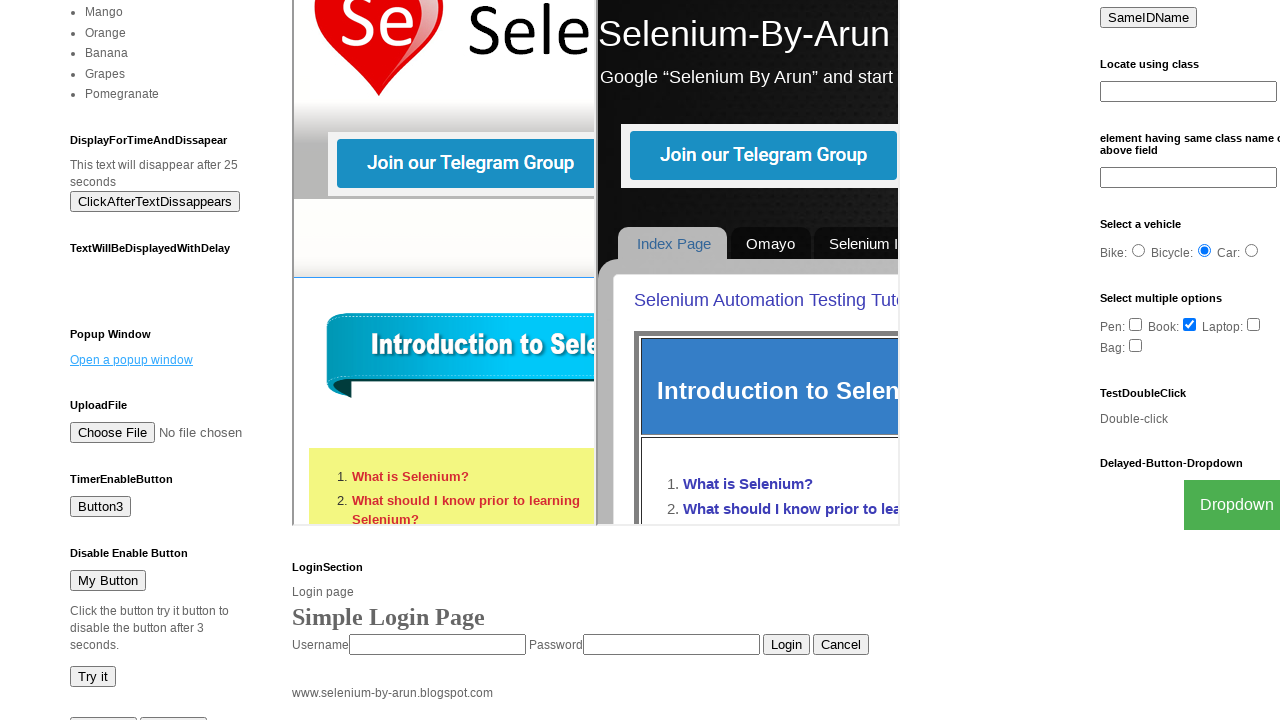

Closed second popup window
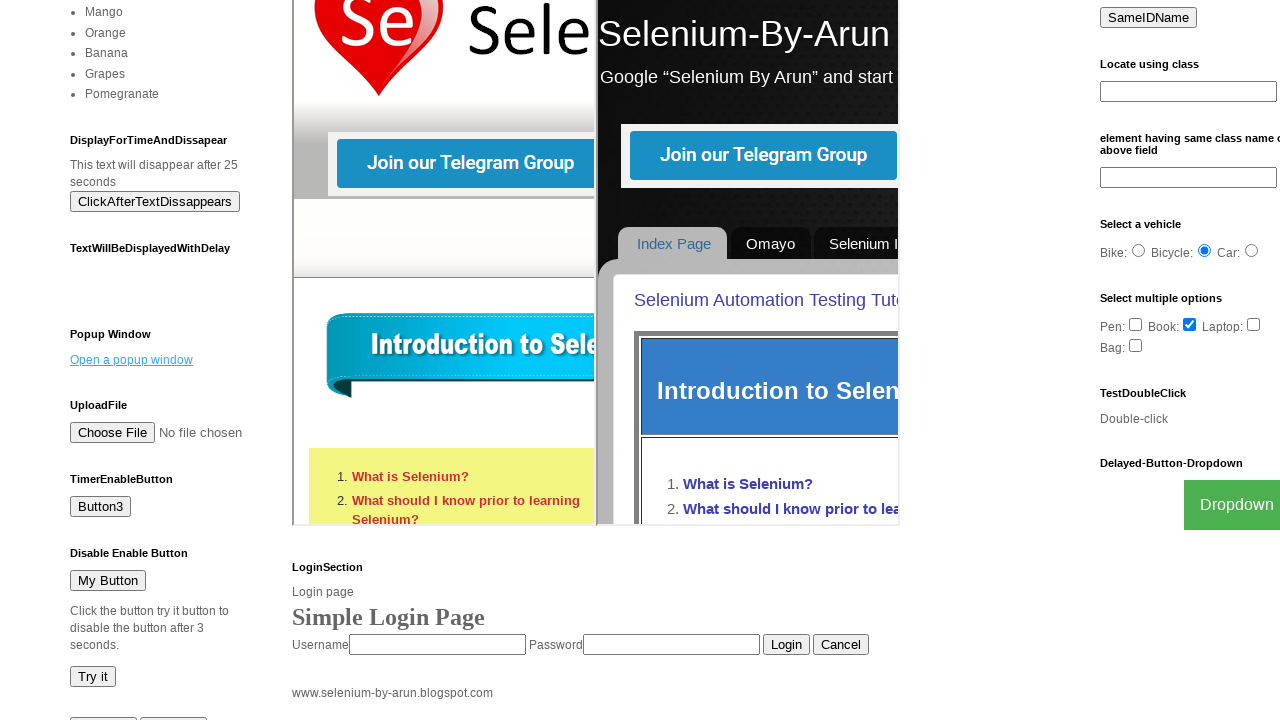

Clicked 'What is Selenium?' link in first popup window at (116, 552) on a:has-text('What is Selenium?')
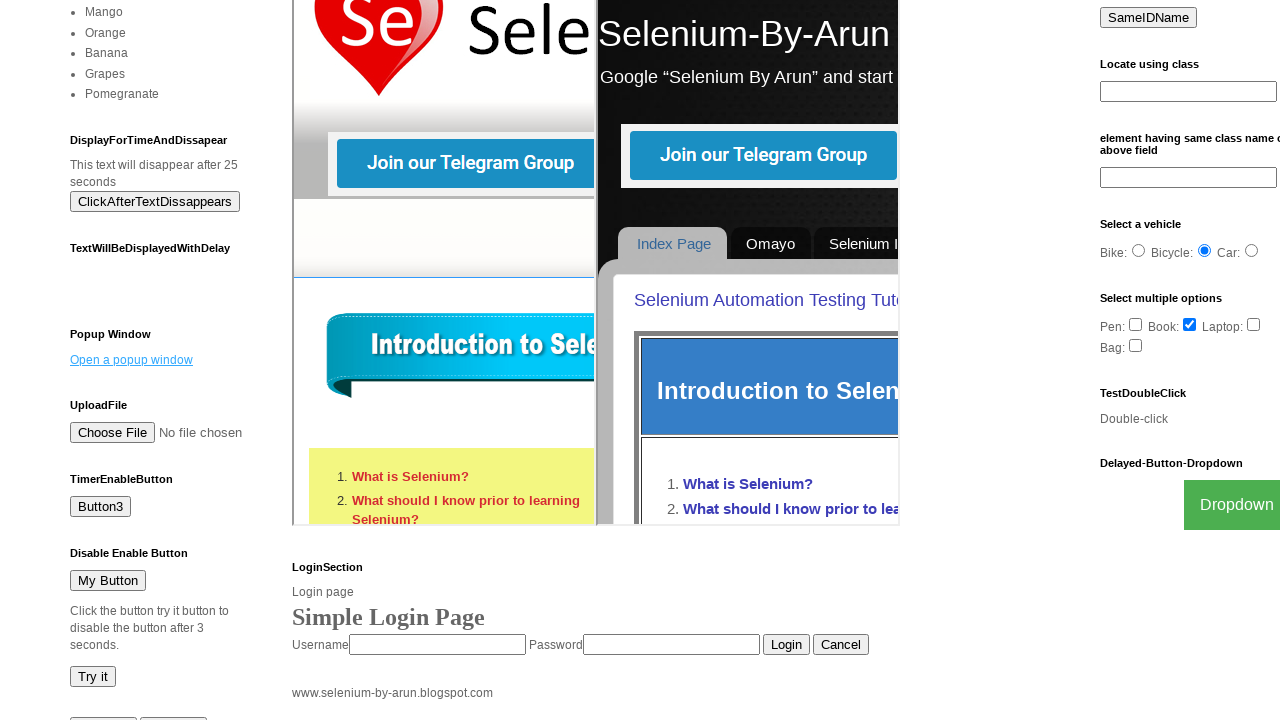

Closed first popup window
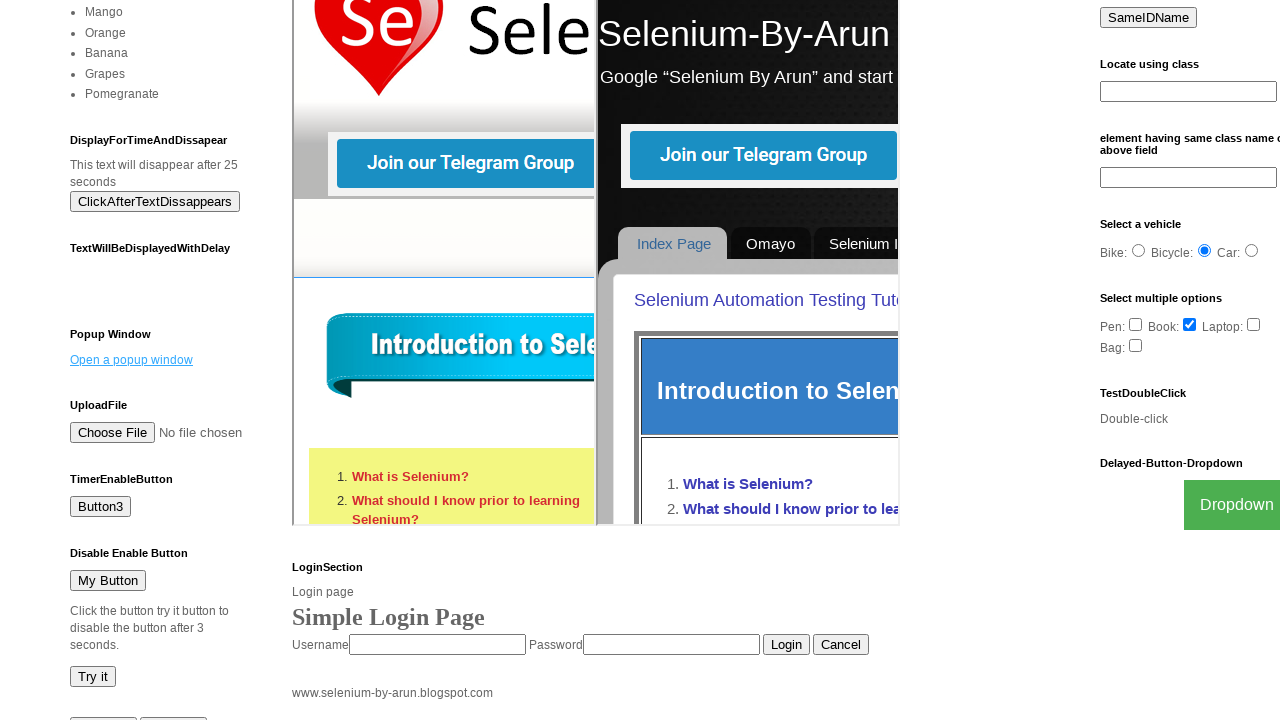

Filled text area with 'Arun Motoori' on main page on #ta1
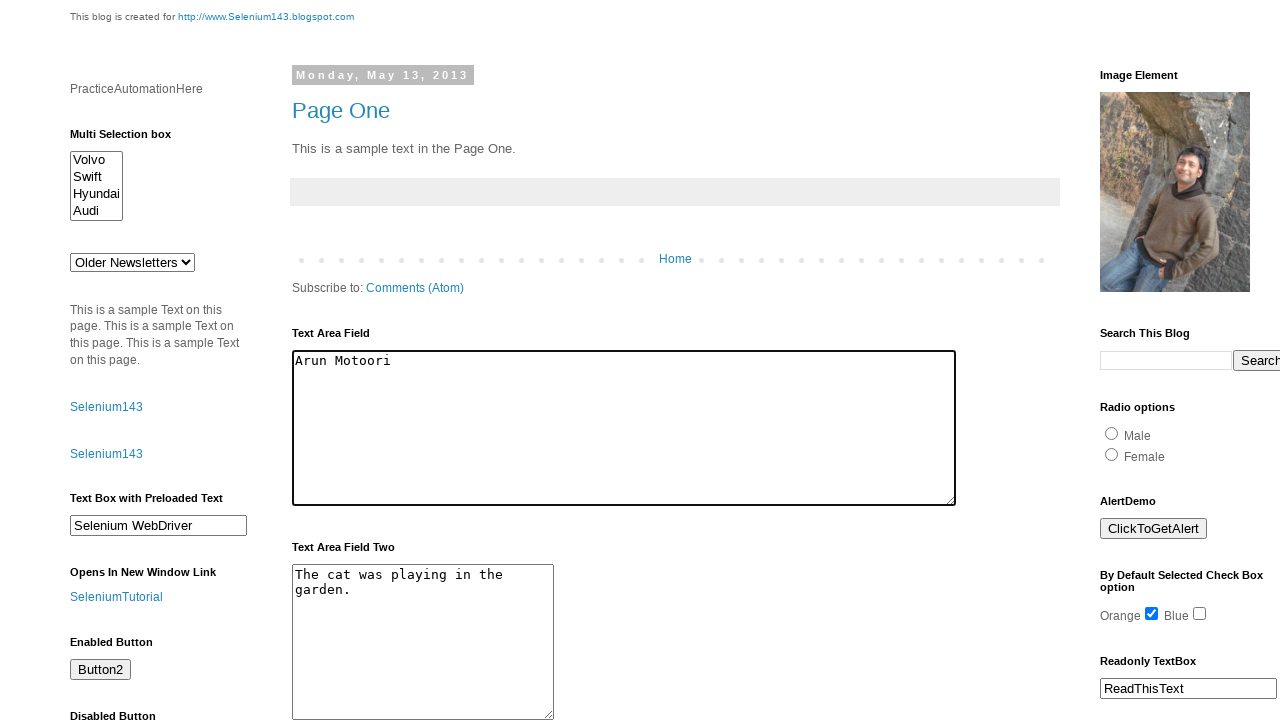

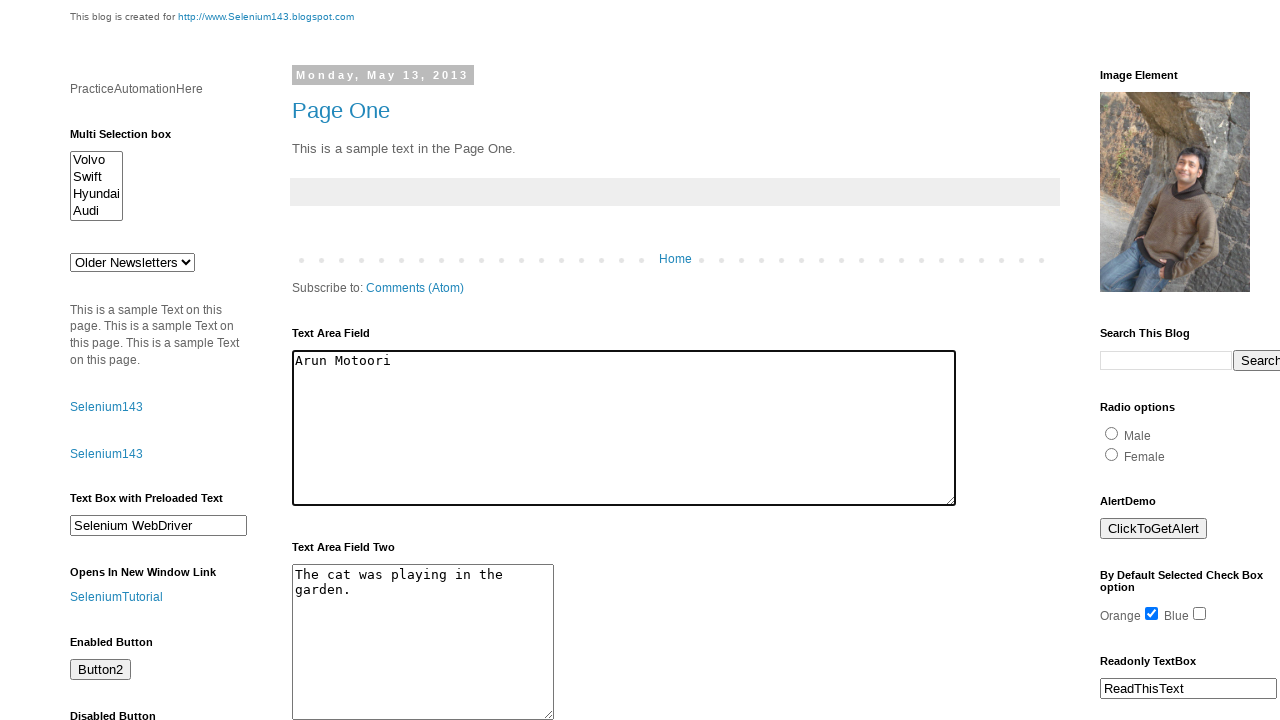